Tests dropdown selection functionality by selecting an option from a dropdown menu and verifying the element is enabled

Starting URL: https://the-internet.herokuapp.com/dropdown

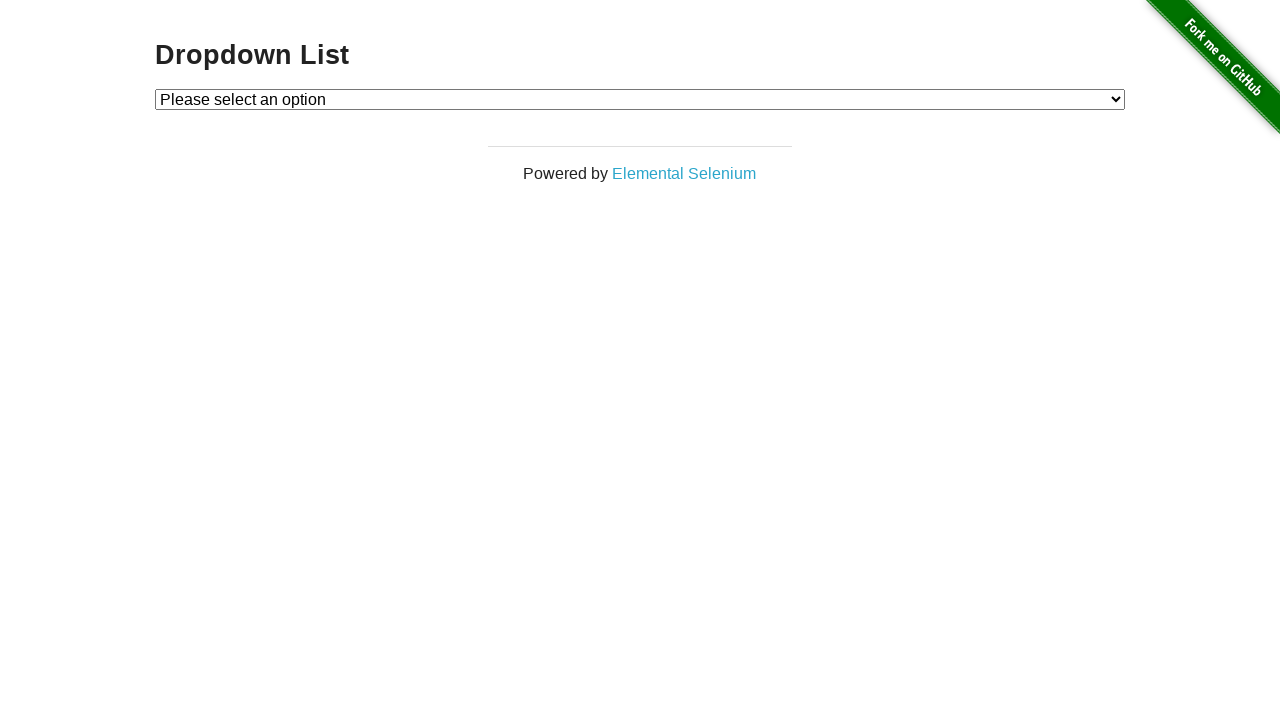

Located dropdown element with id 'dropdown'
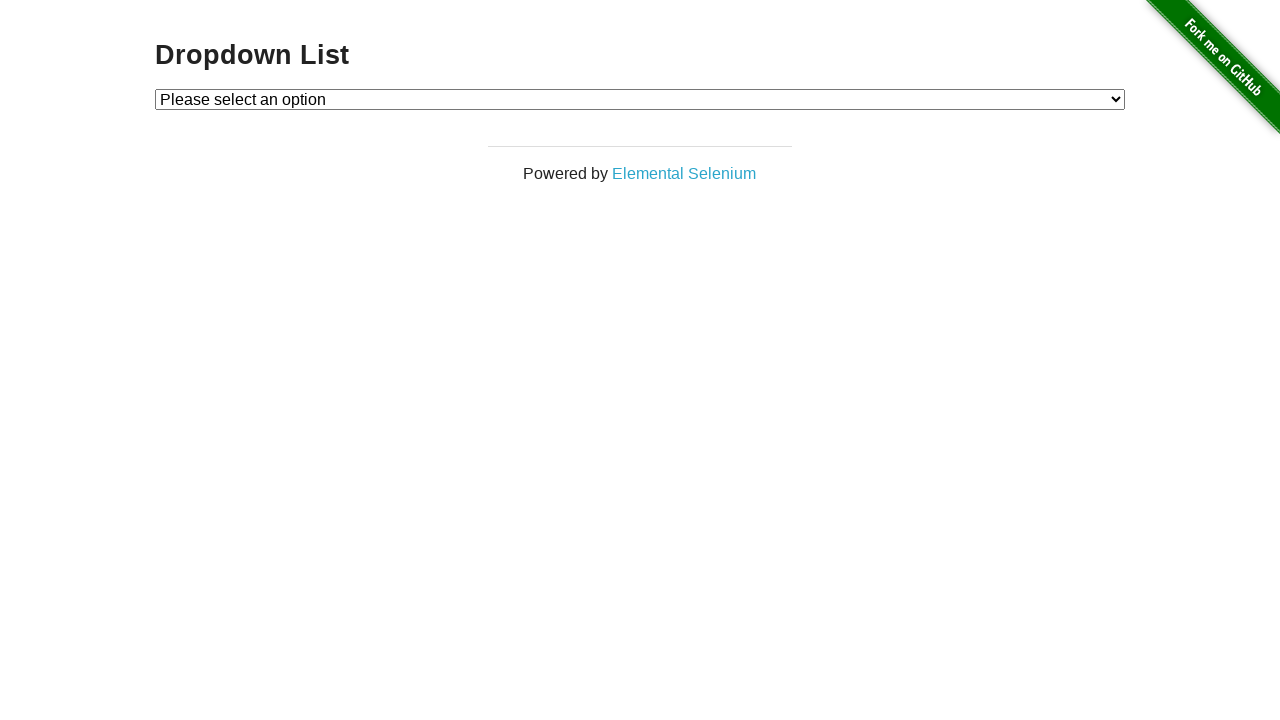

Selected 'Option 2' from dropdown menu on #dropdown
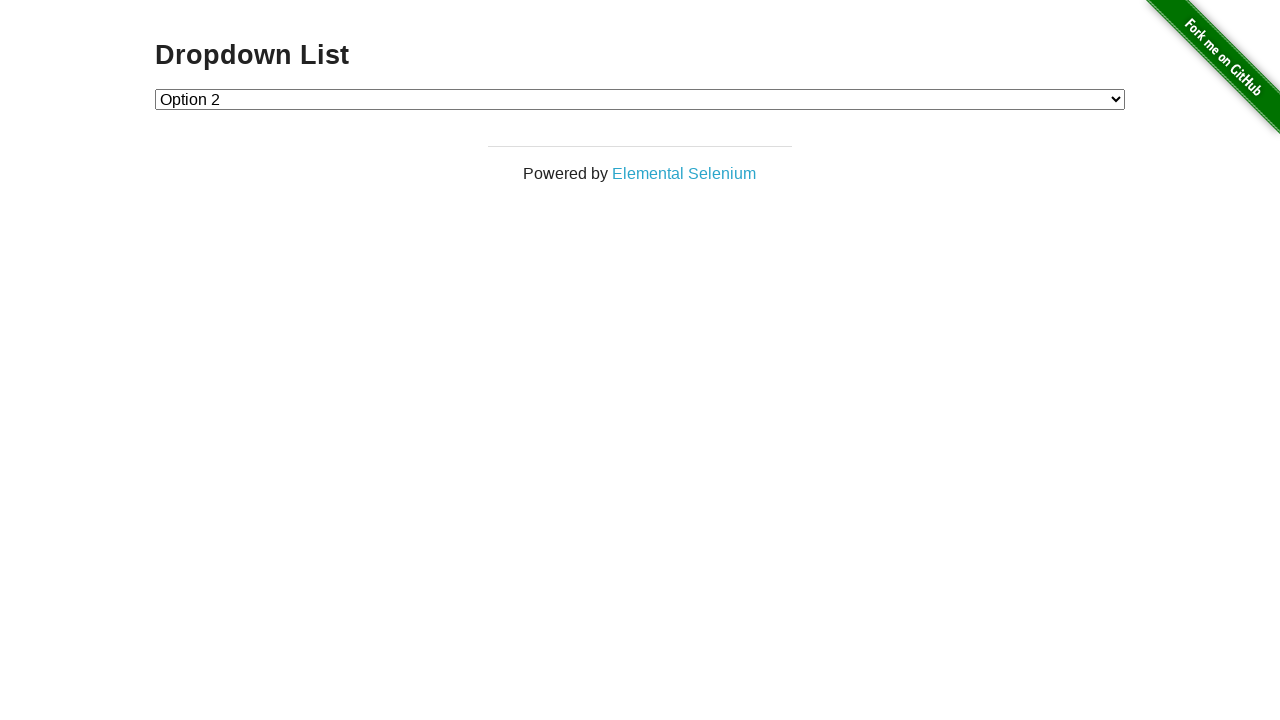

Verified that dropdown element is enabled
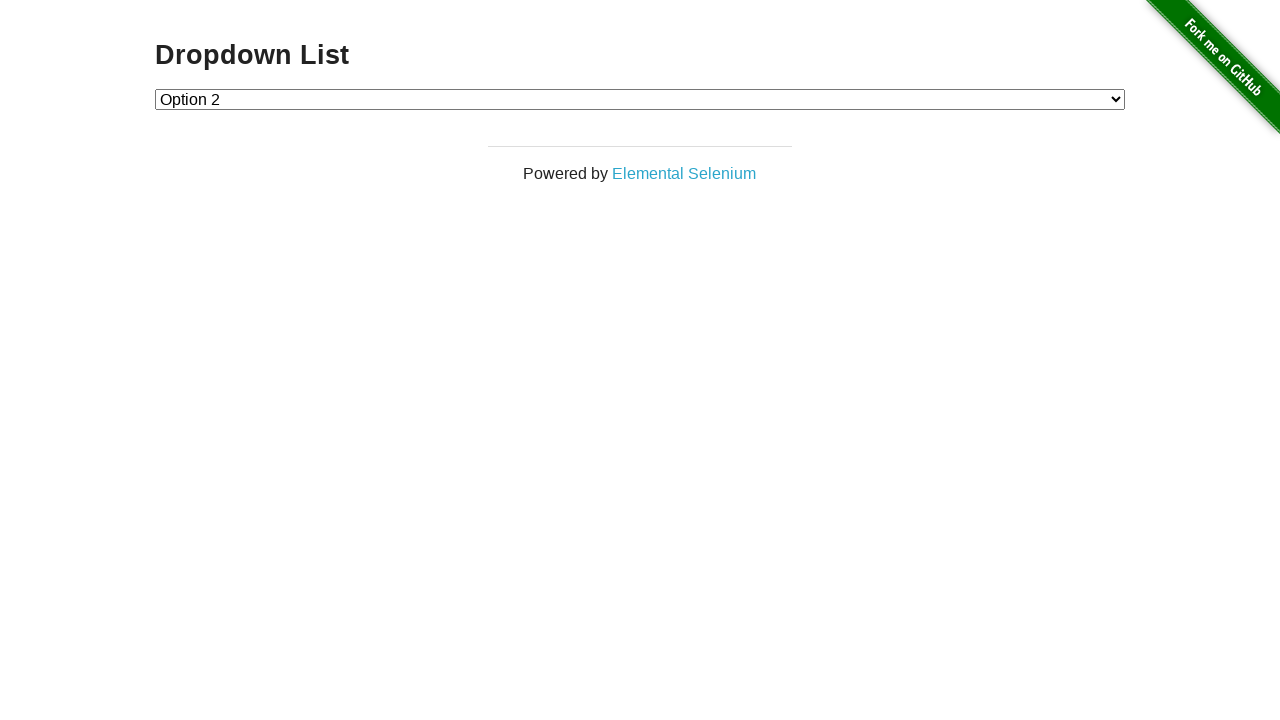

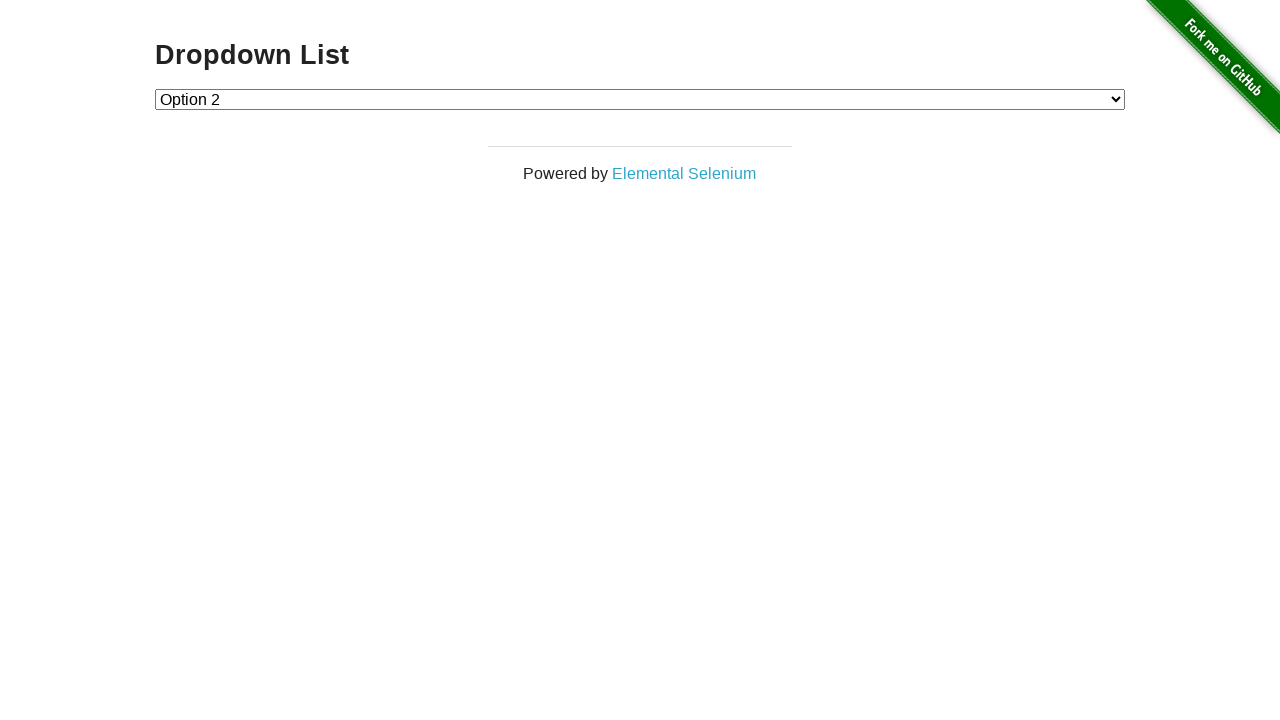